Tests dynamic content loading by clicking a button and waiting for hidden content to become visible

Starting URL: https://the-internet.herokuapp.com/dynamic_loading/1

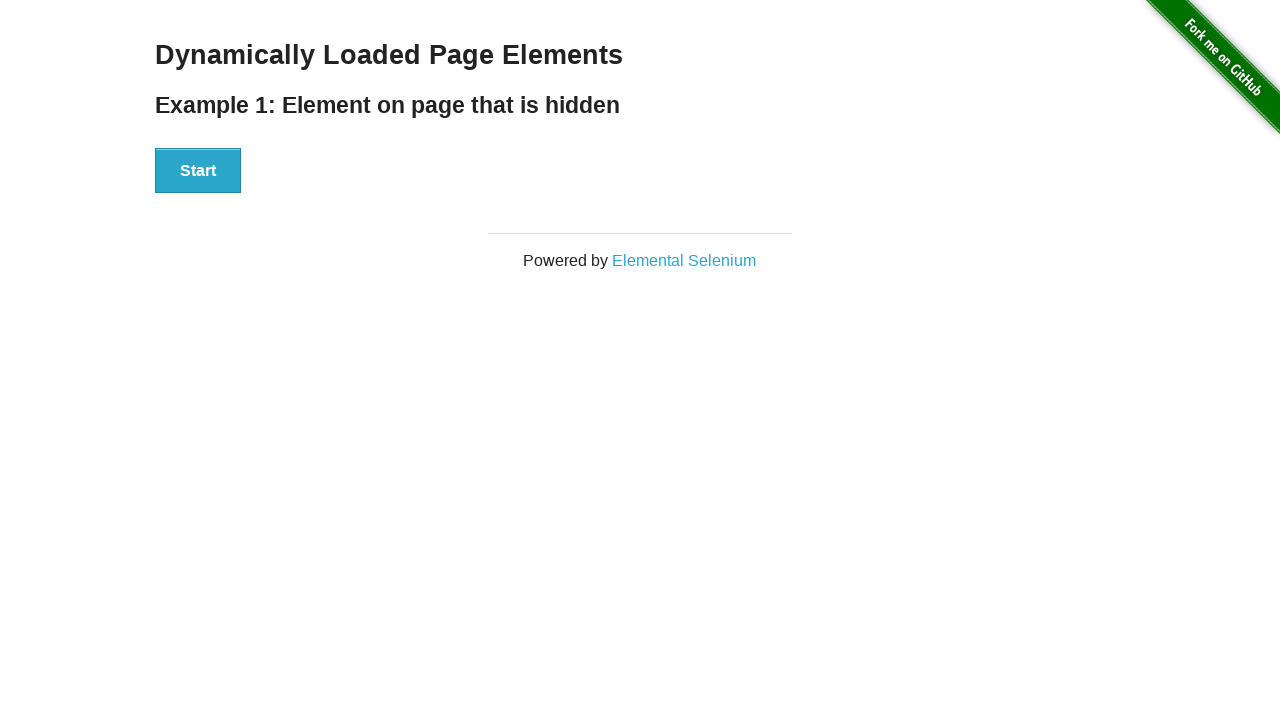

Clicked Start button to trigger dynamic content loading at (198, 171) on div[id='start'] button
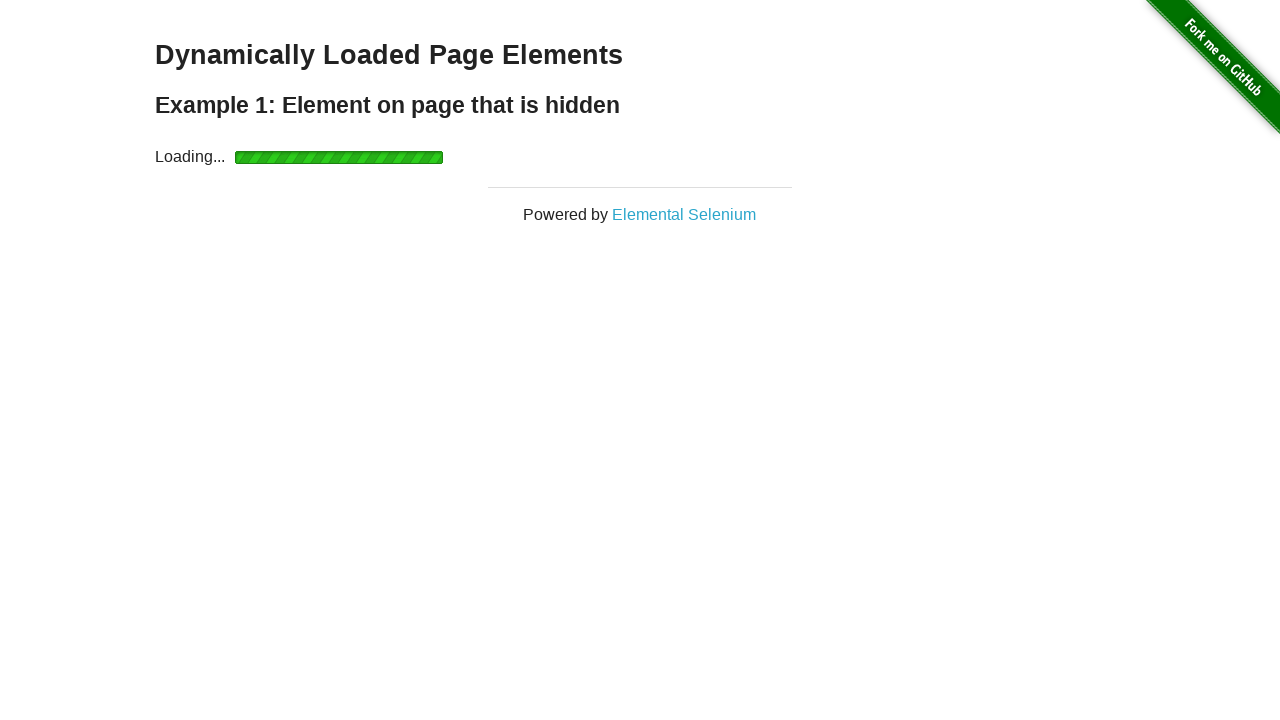

Dynamic content became visible - waited for finish h4 element
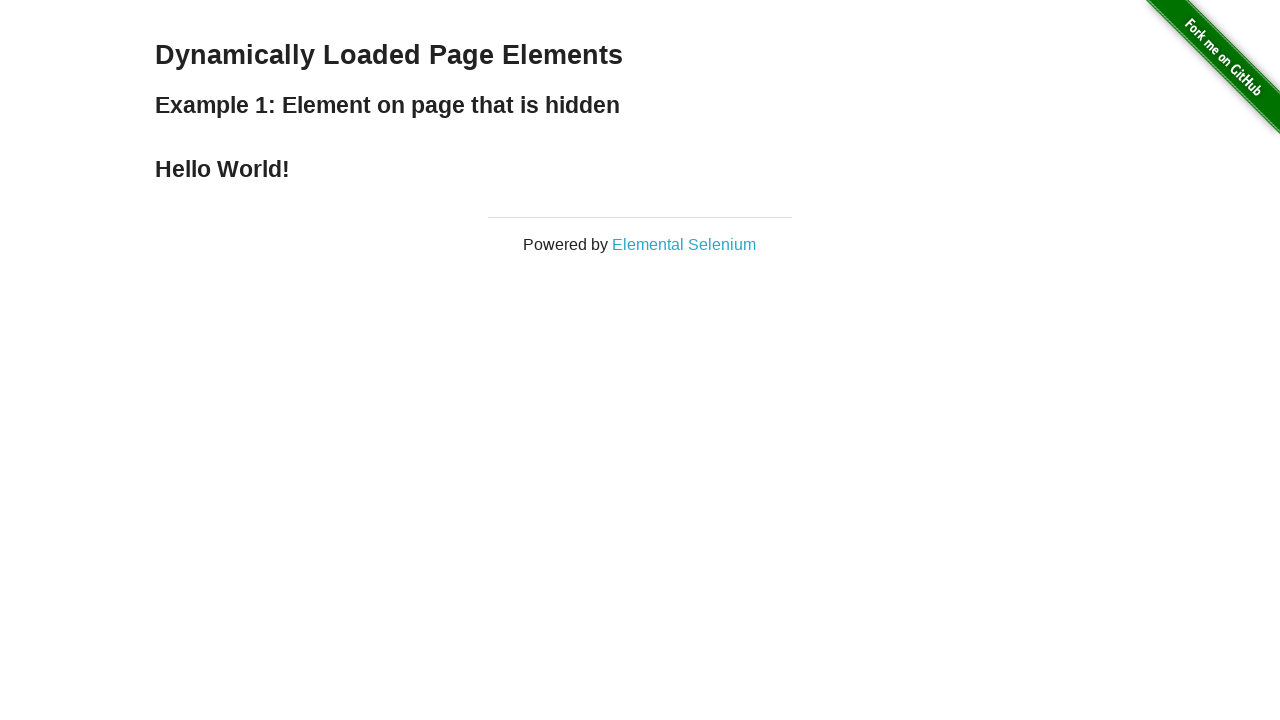

Retrieved text content: 'Hello World!'
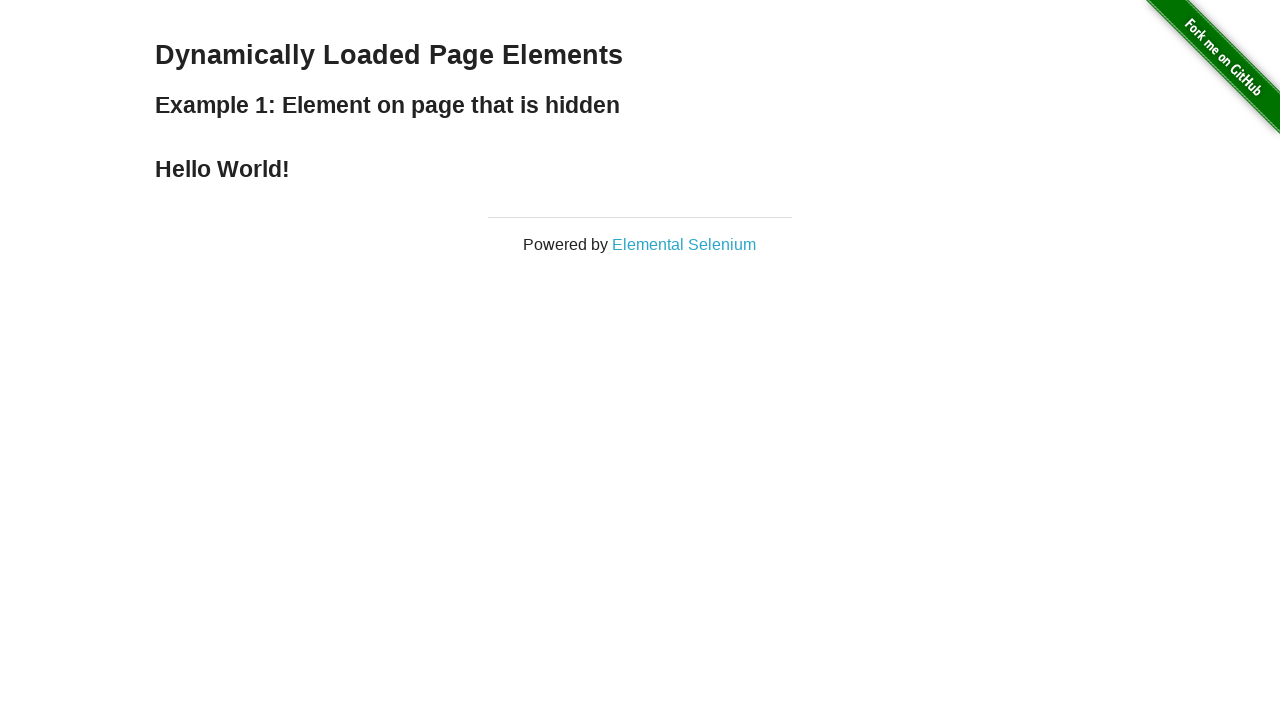

Printed finish text to console
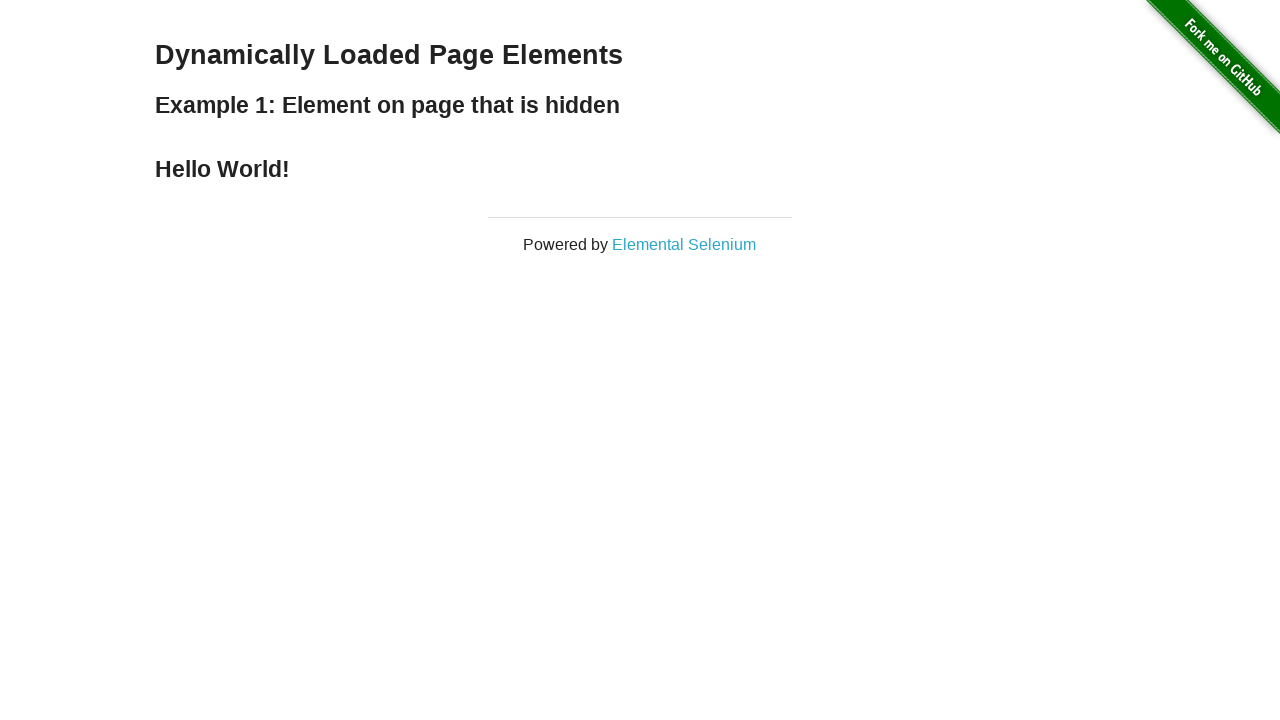

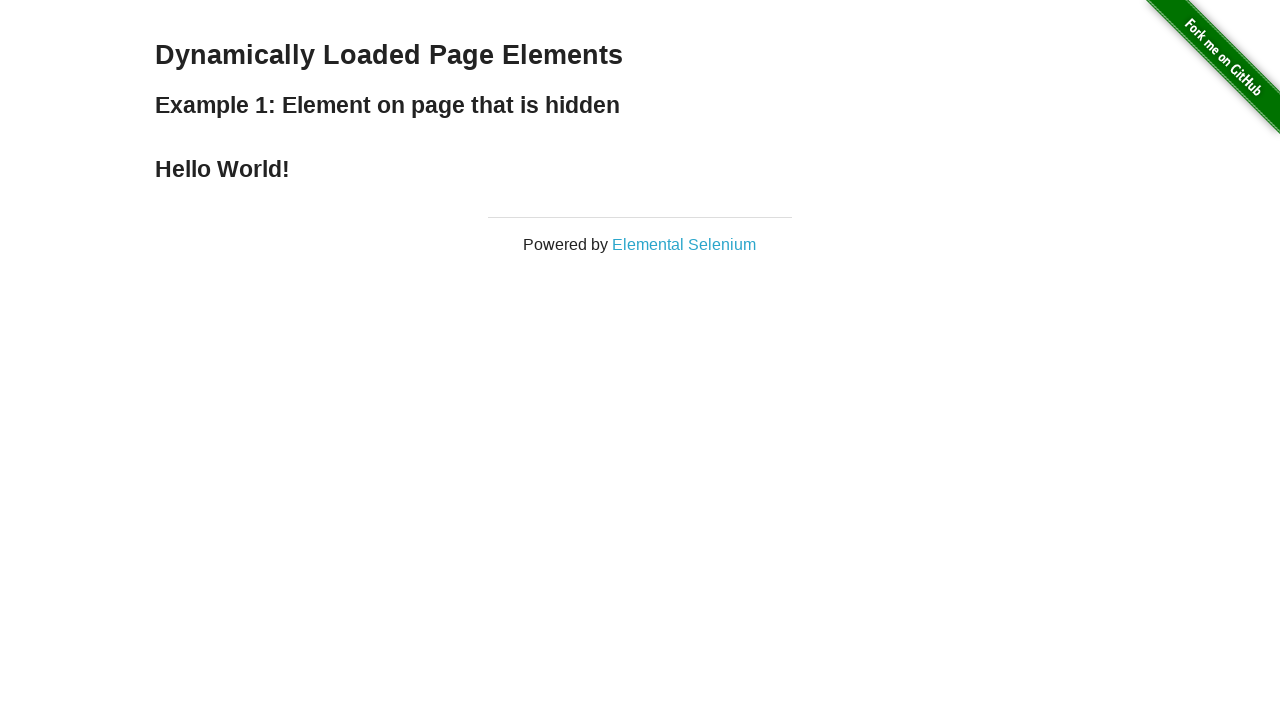